Tests basic navigation and form interaction by visiting a page, clicking a link, verifying URL change, and typing into an email input field

Starting URL: https://example.cypress.io

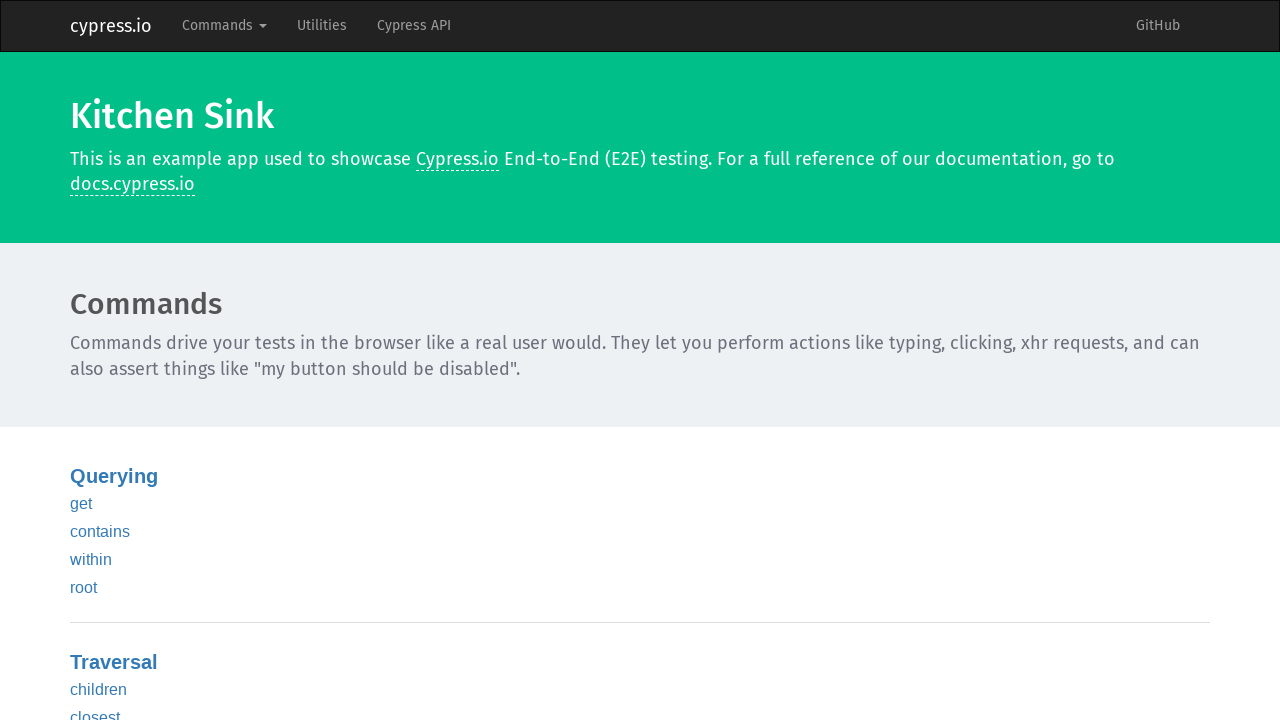

Navigated to https://example.cypress.io
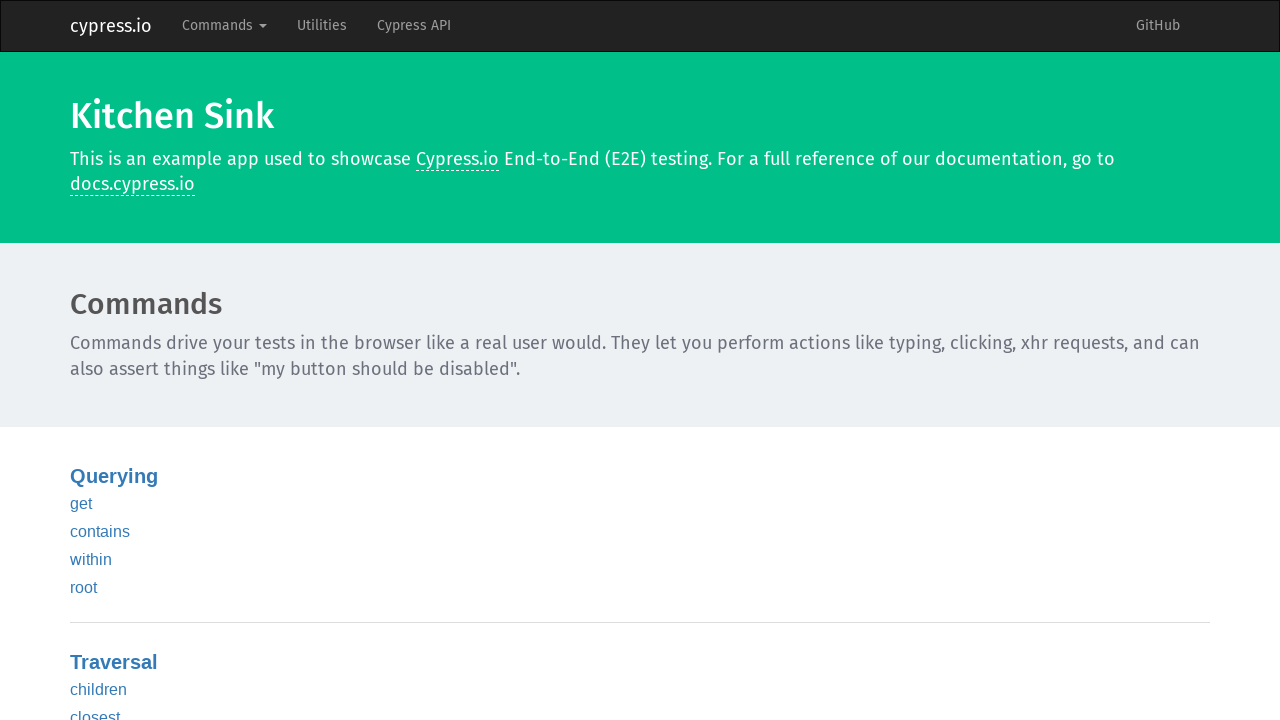

Clicked on element containing 'type' text at (85, 361) on text=type
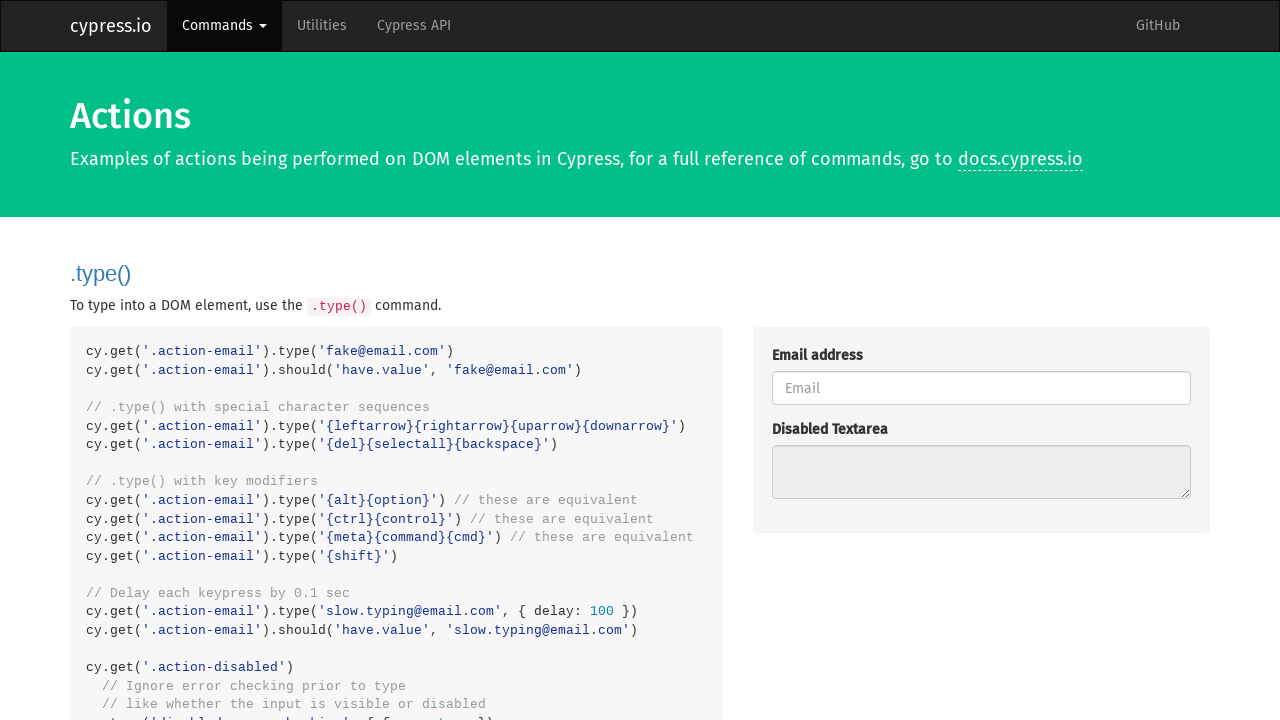

URL changed to include '/commands/actions'
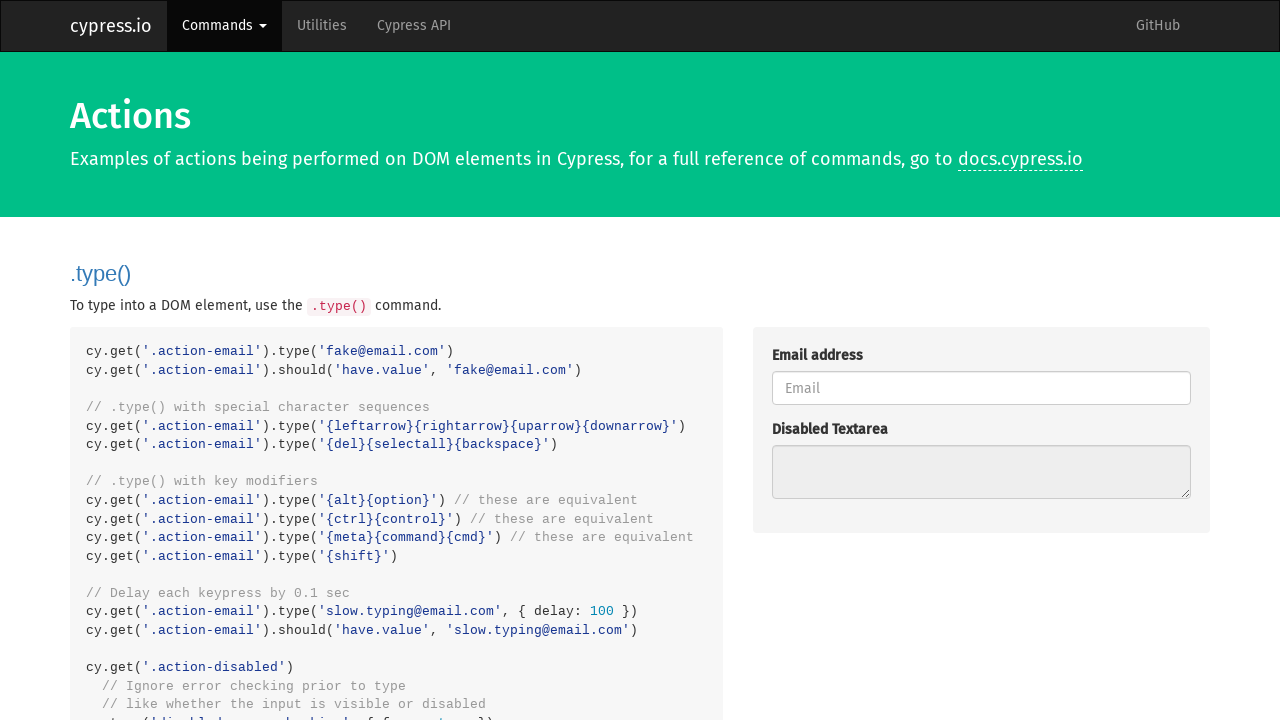

Typed 'fake@email.com' into email input field on .action-email
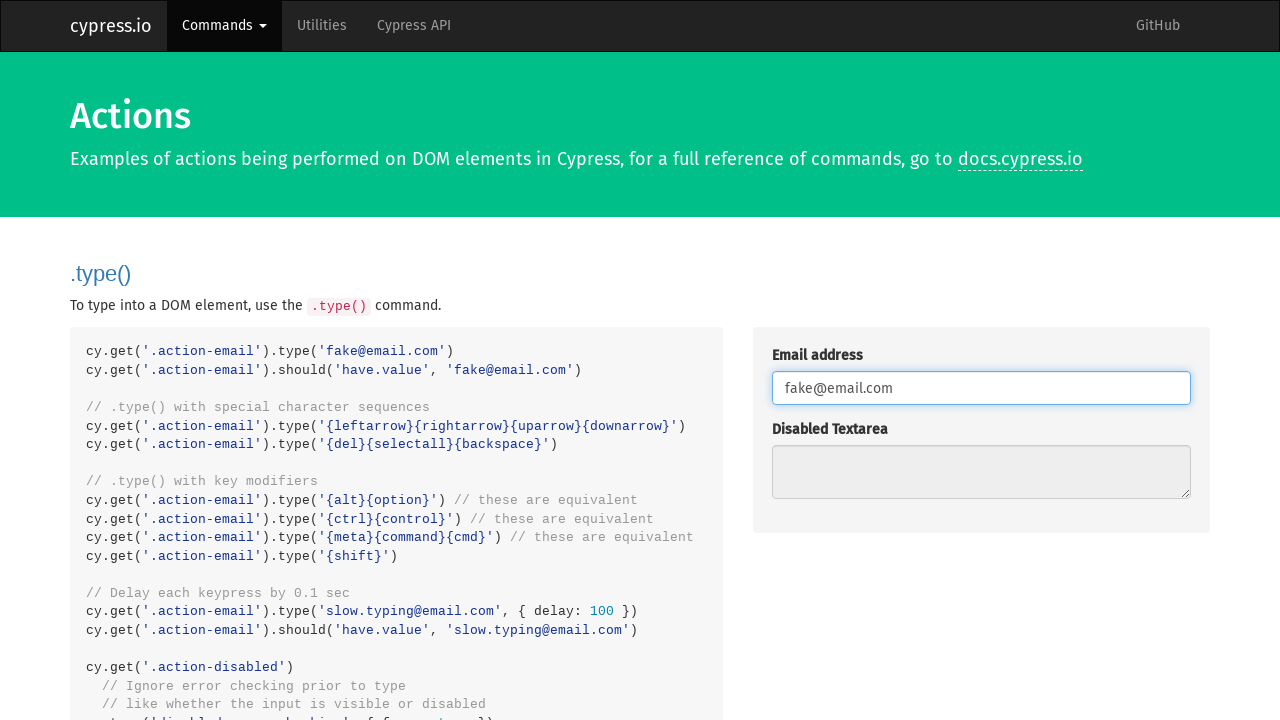

Verified email input field contains 'fake@email.com'
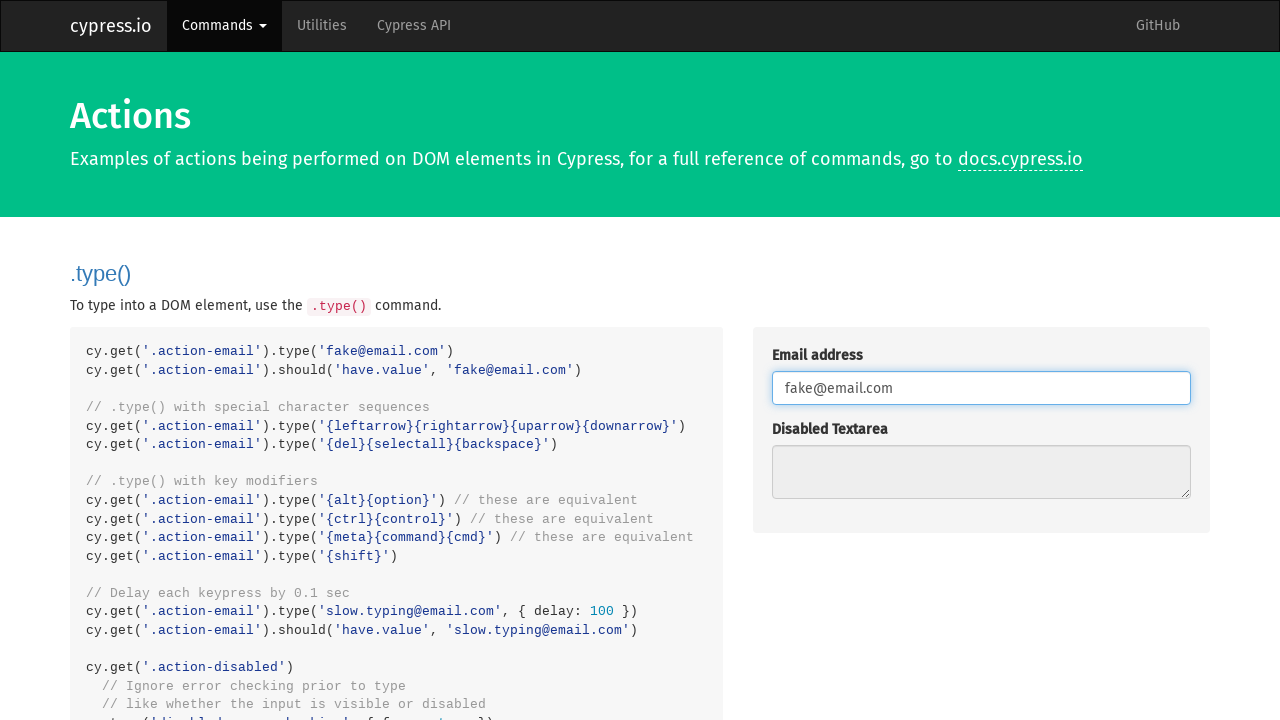

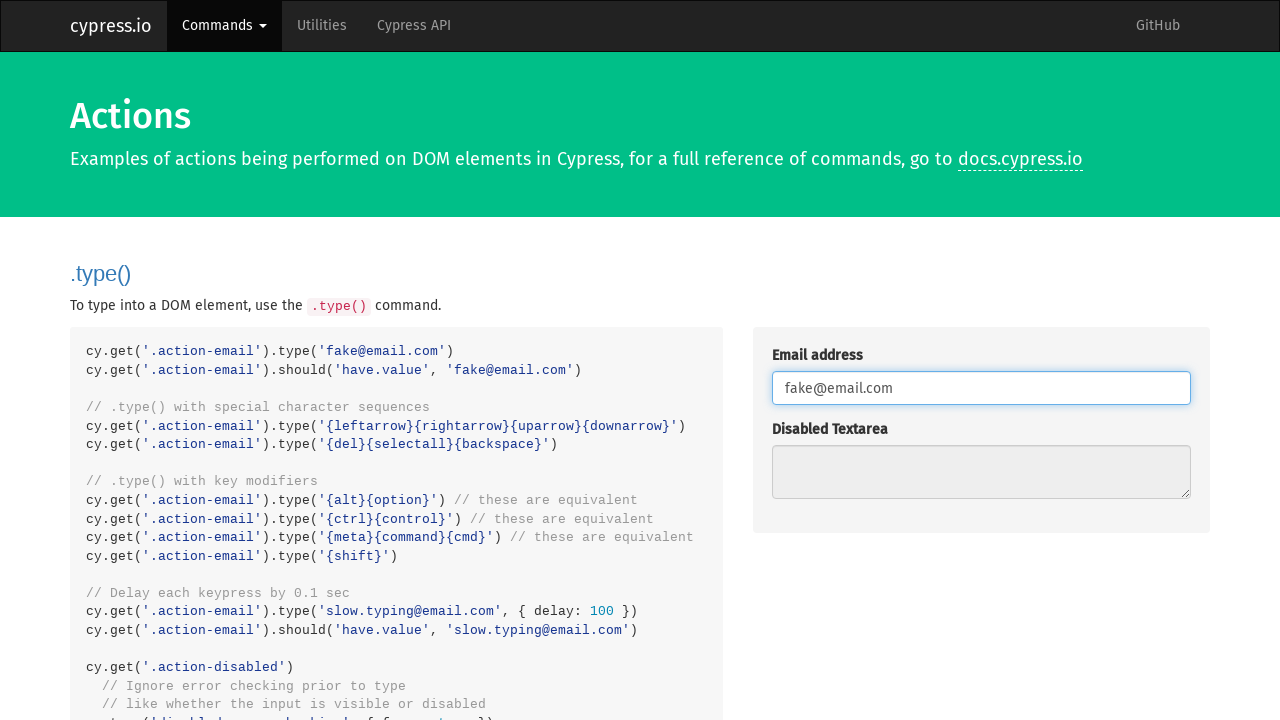